Tests dynamic loading by clicking a start button and waiting for content to load and display

Starting URL: https://automationfc.github.io/dynamic-loading/

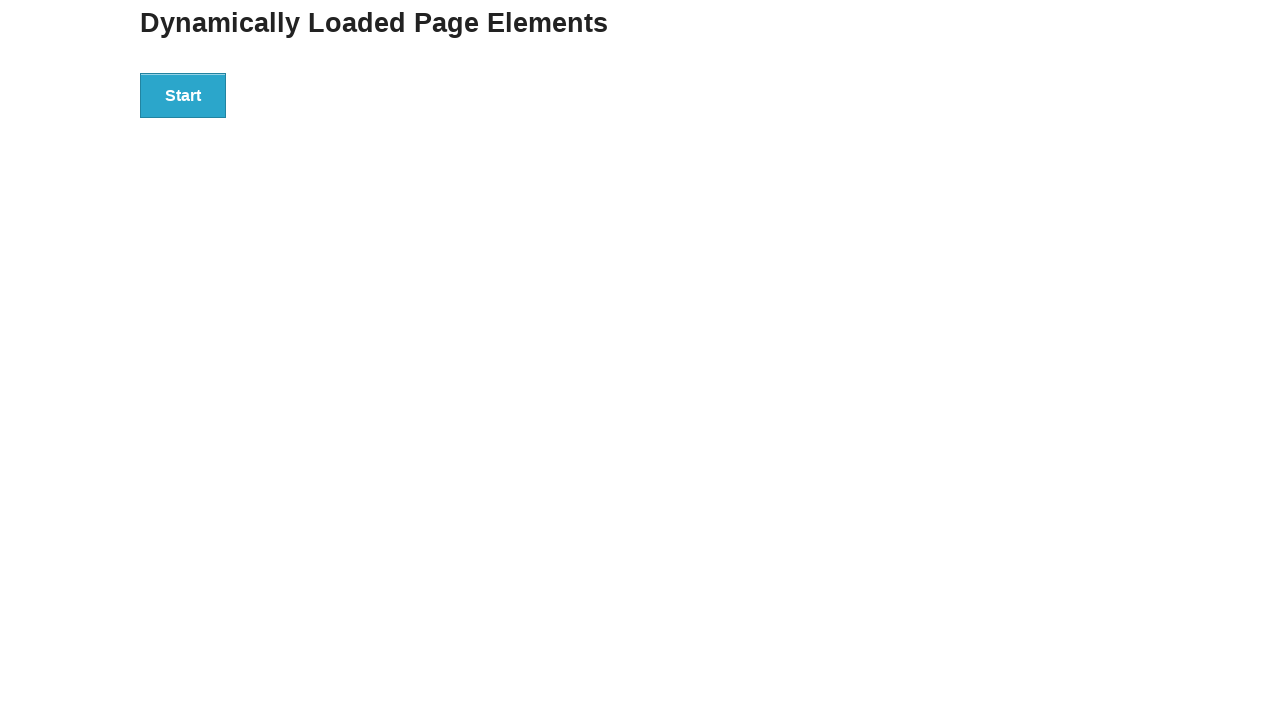

Clicked start button to begin dynamic loading at (183, 95) on div#start>button
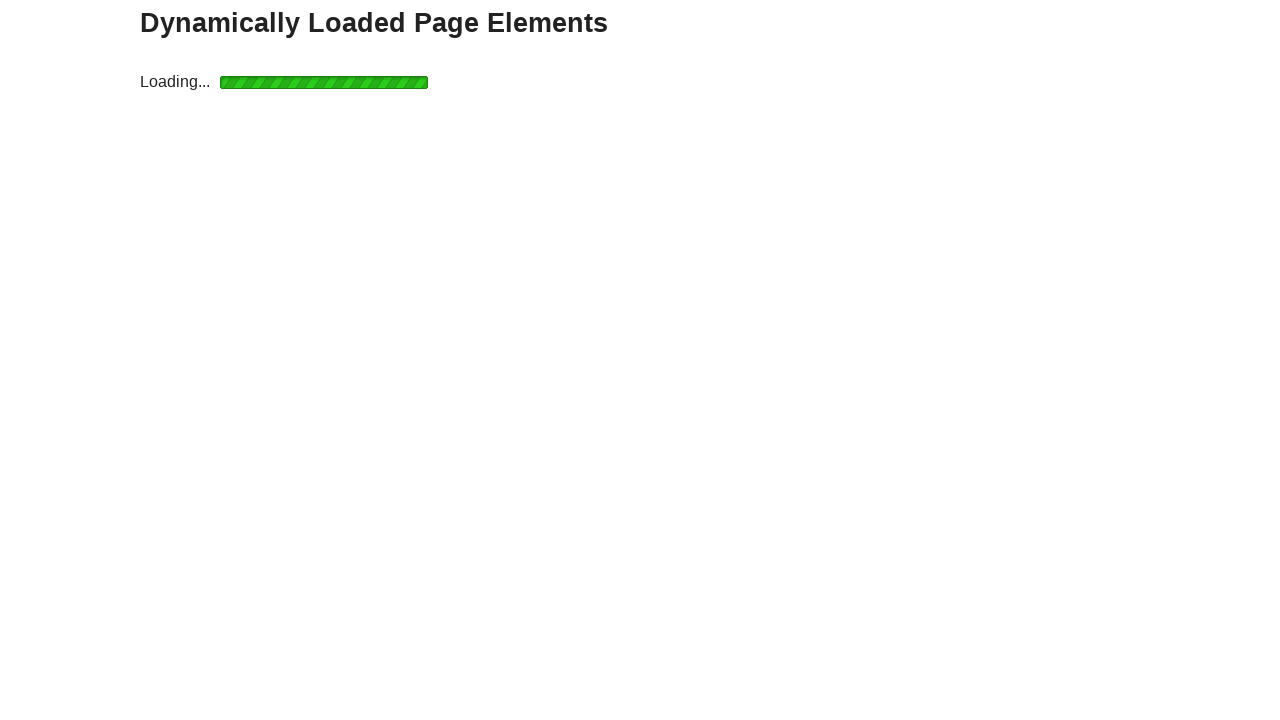

Waited for finish element to load (up to 15 seconds)
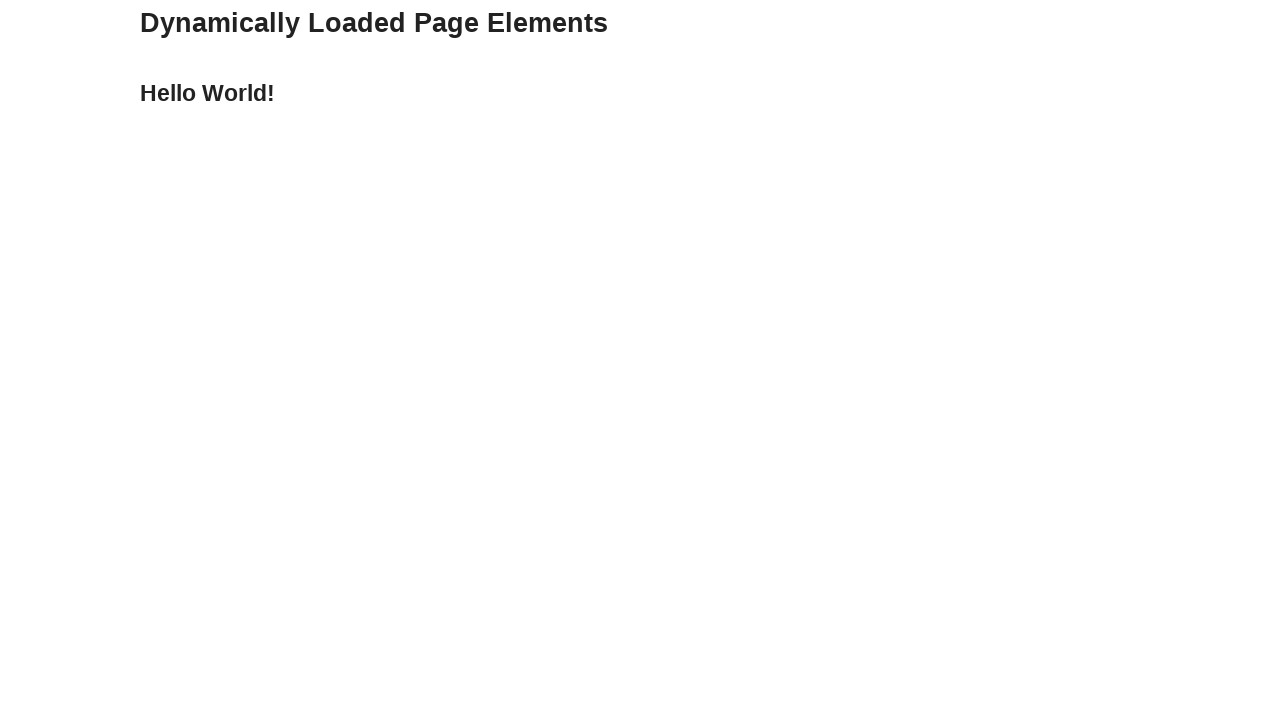

Retrieved text content from finish element: 'Hello World!'
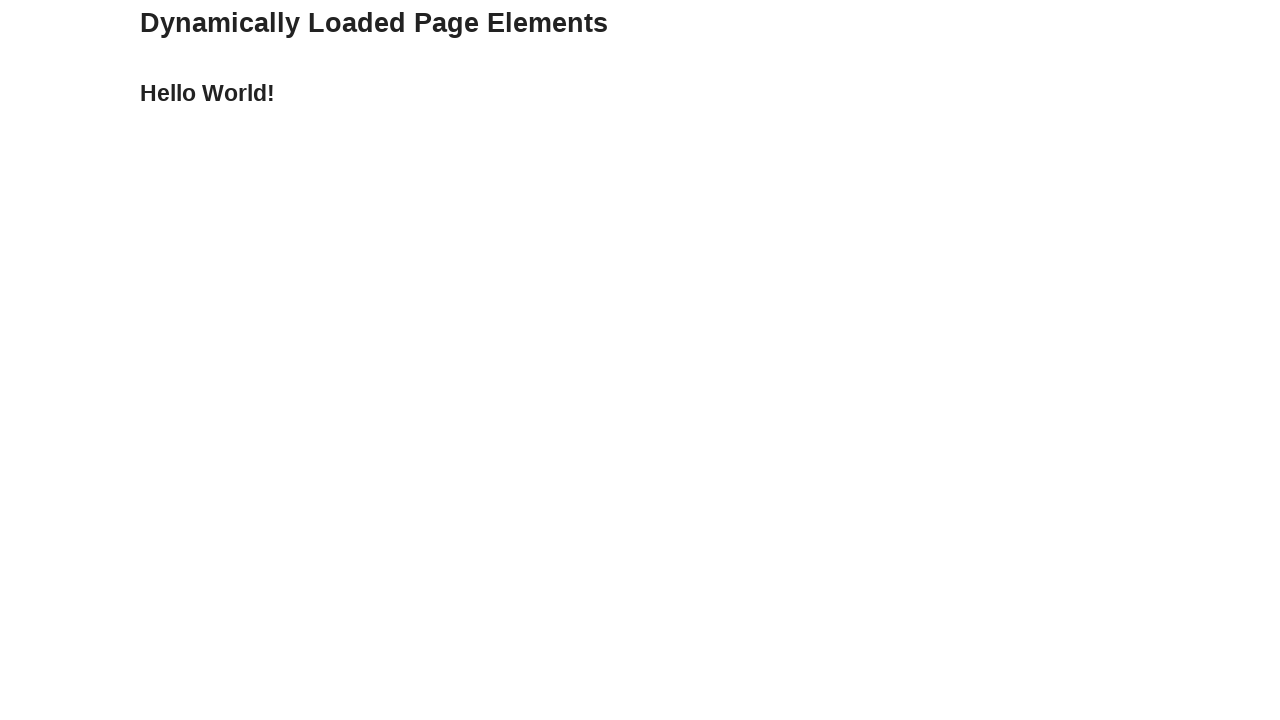

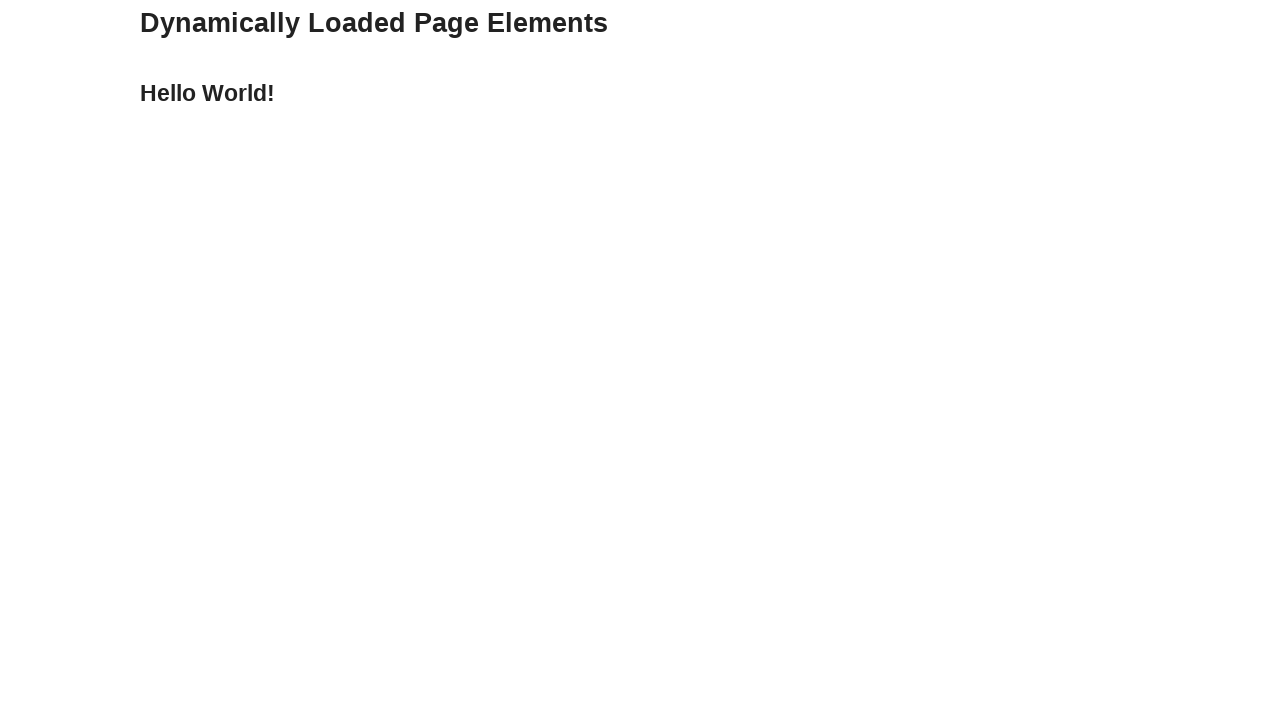